Tests the US Senate Financial Disclosure search form by accepting the agreement, filling in a date range, selecting the periodic transaction report type, and submitting the search.

Starting URL: https://efdsearch.senate.gov/search/

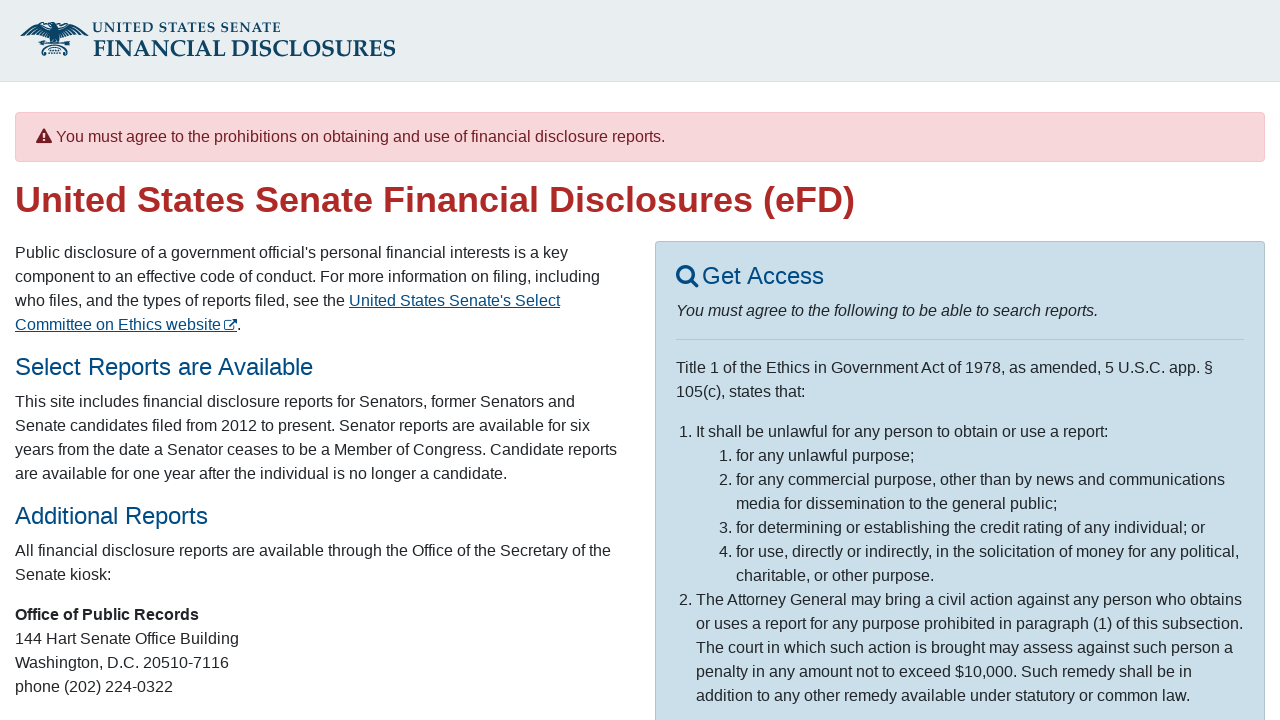

Clicked agreement checkbox to accept terms at (682, 471) on #agree_statement
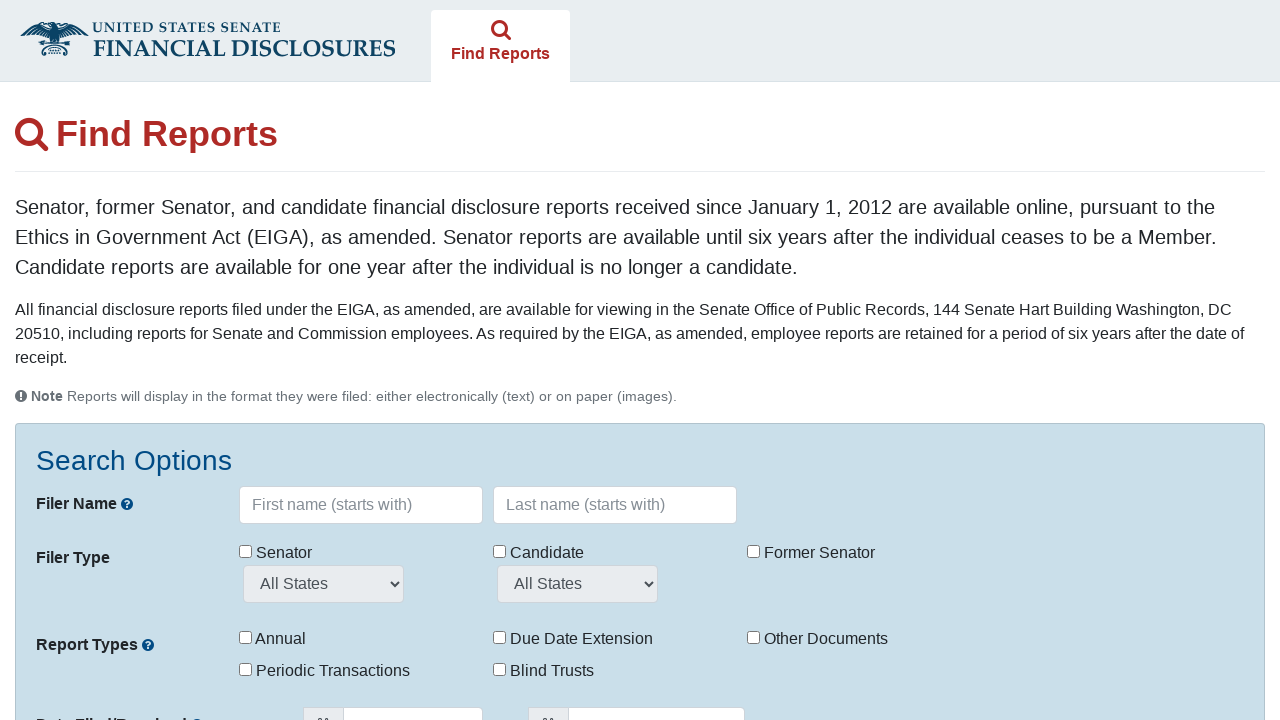

Filled start date field with 01/15/2023 on #fromDate
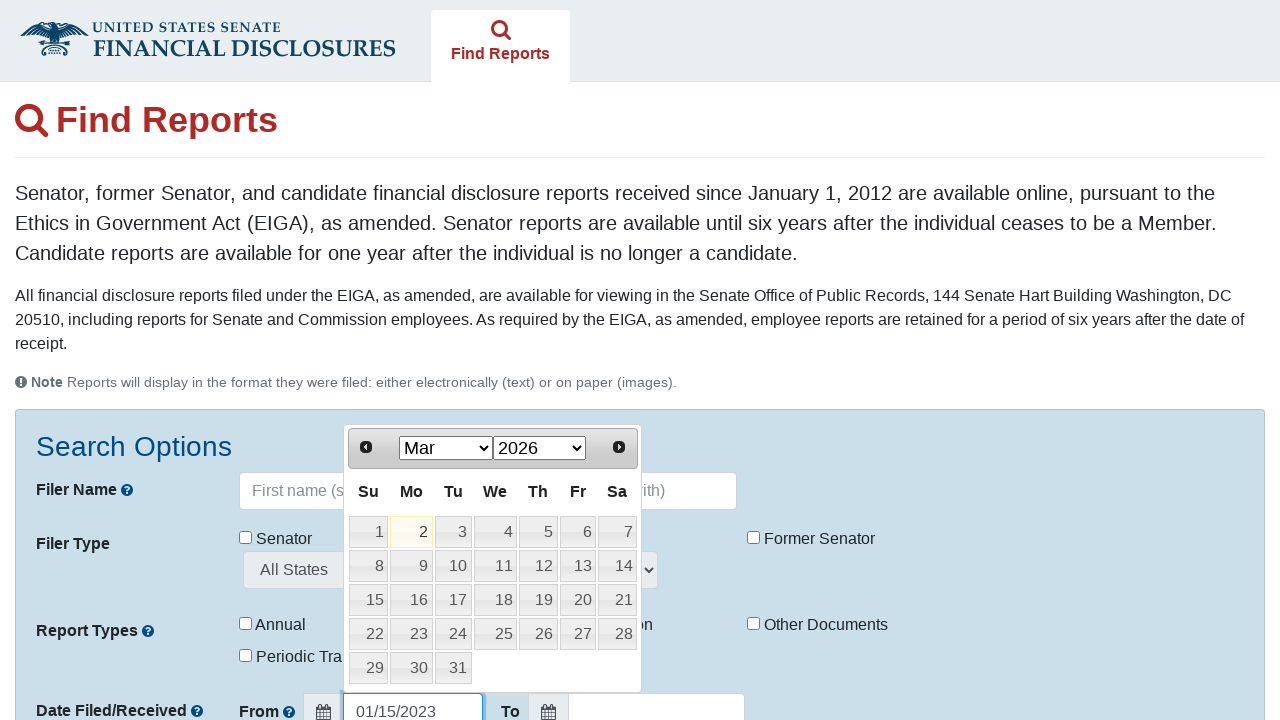

Selected Periodic Transaction report type at (246, 655) on #reportTypes >> nth=1
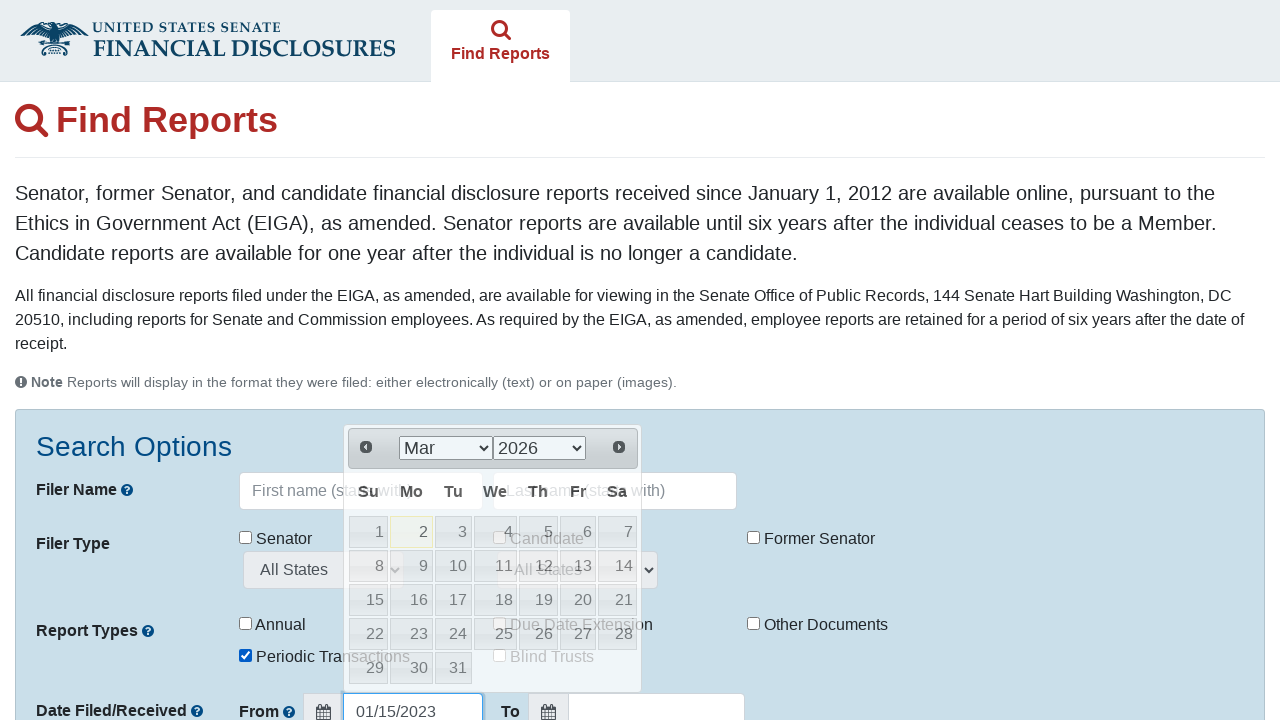

Clicked search button to submit form at (114, 482) on .btn-primary
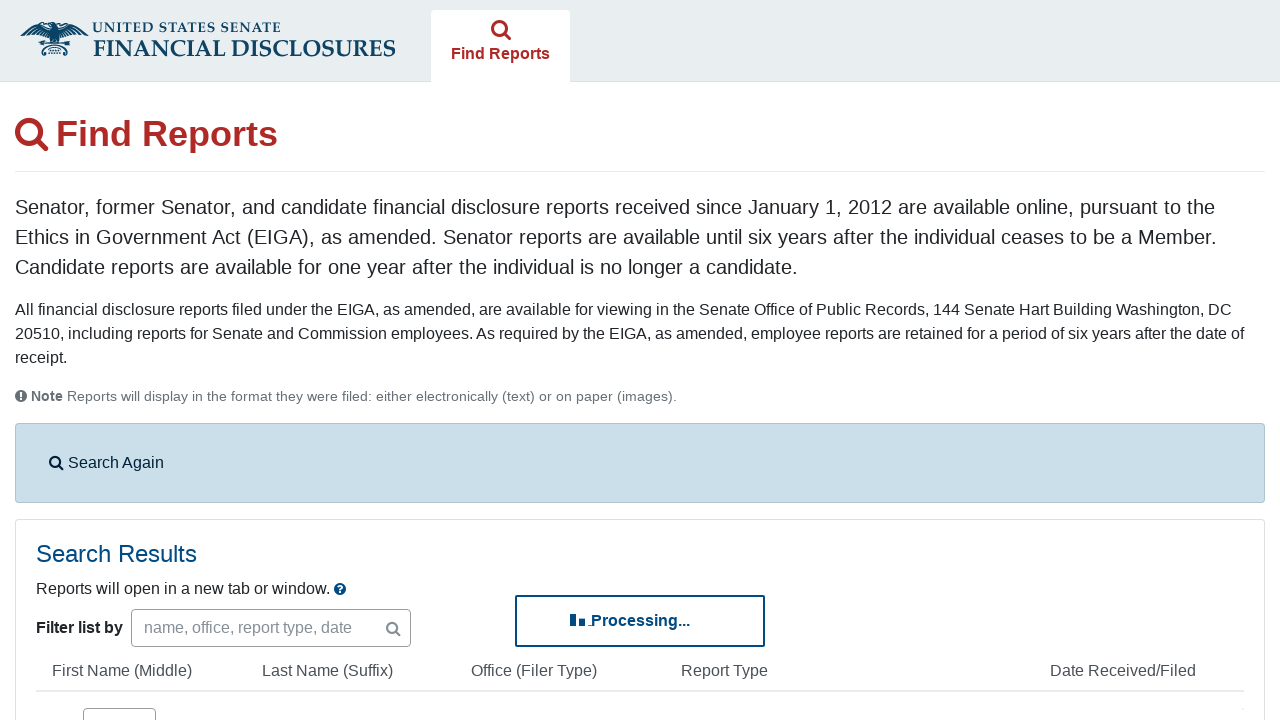

Search results loaded successfully
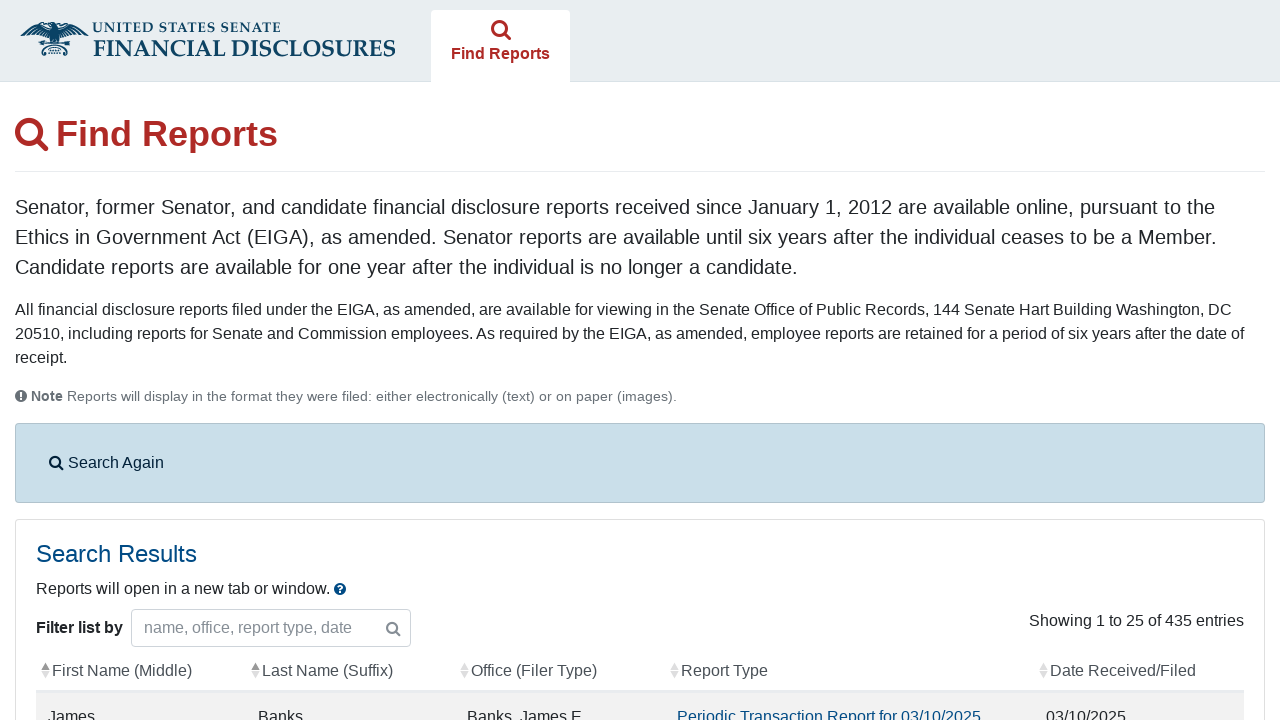

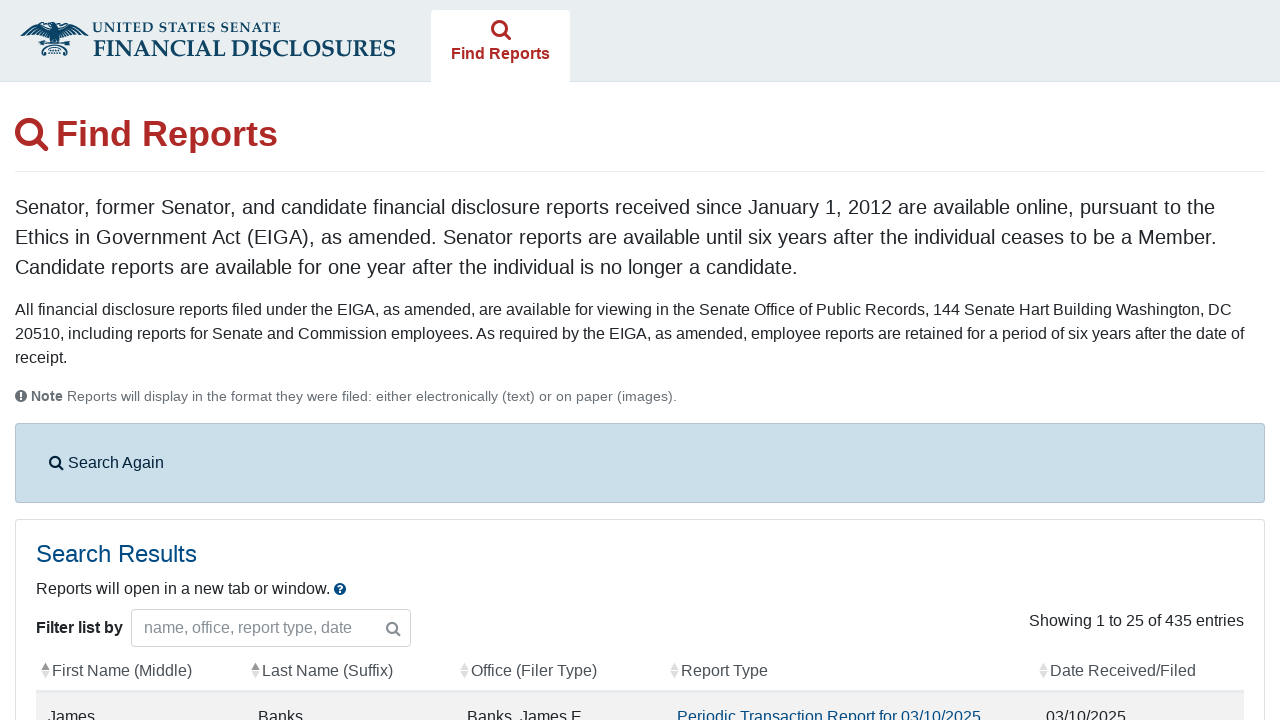